Tests a laminate flooring calculator by filling in room dimensions, laminate dimensions, pack quantity, price, selecting laying direction, and clicking calculate button

Starting URL: https://masterskayapola.ru/kalkulyator/laminata.html

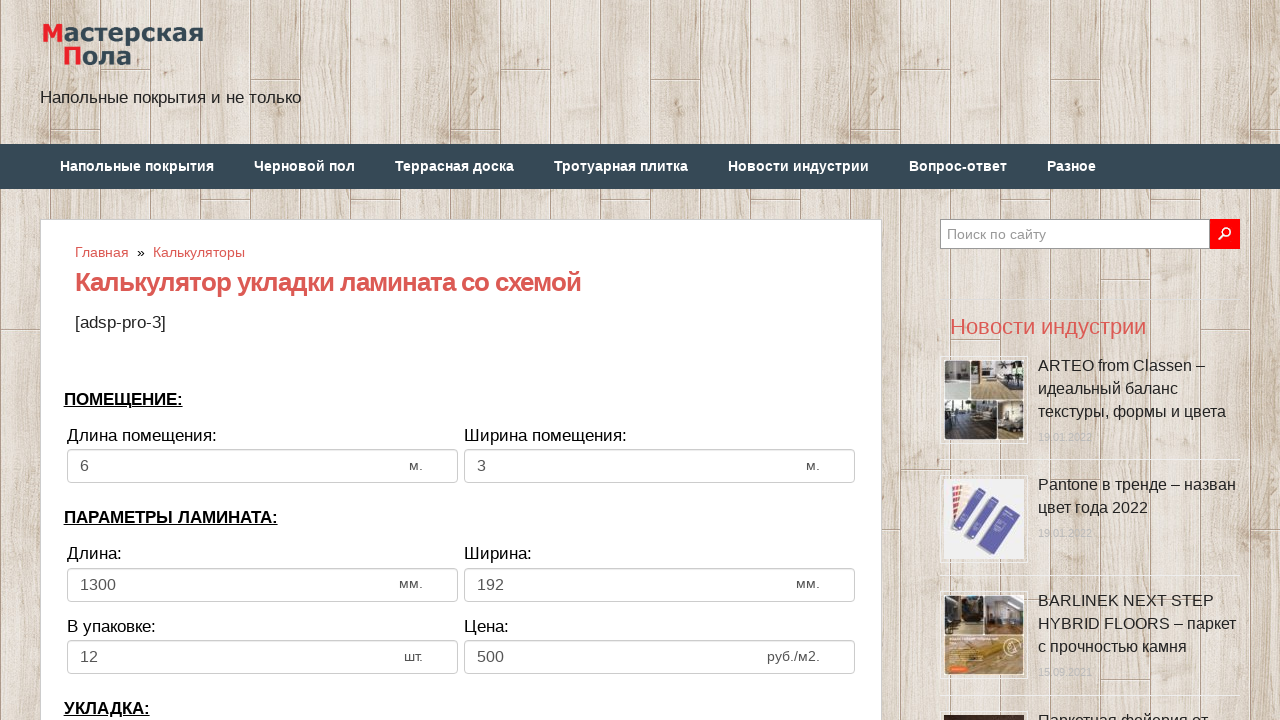

Filled room length (width) field with 7 on input[name='calc_roomwidth']
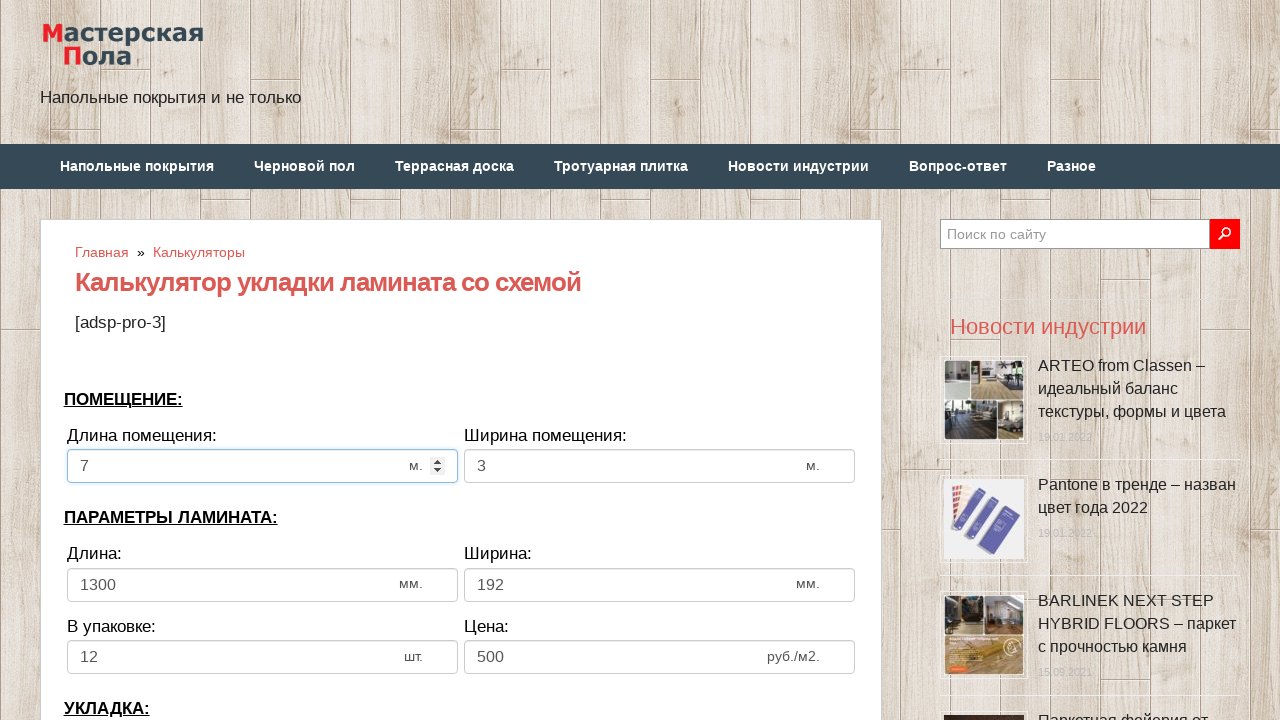

Filled room width (height) field with 5 on input[name='calc_roomheight']
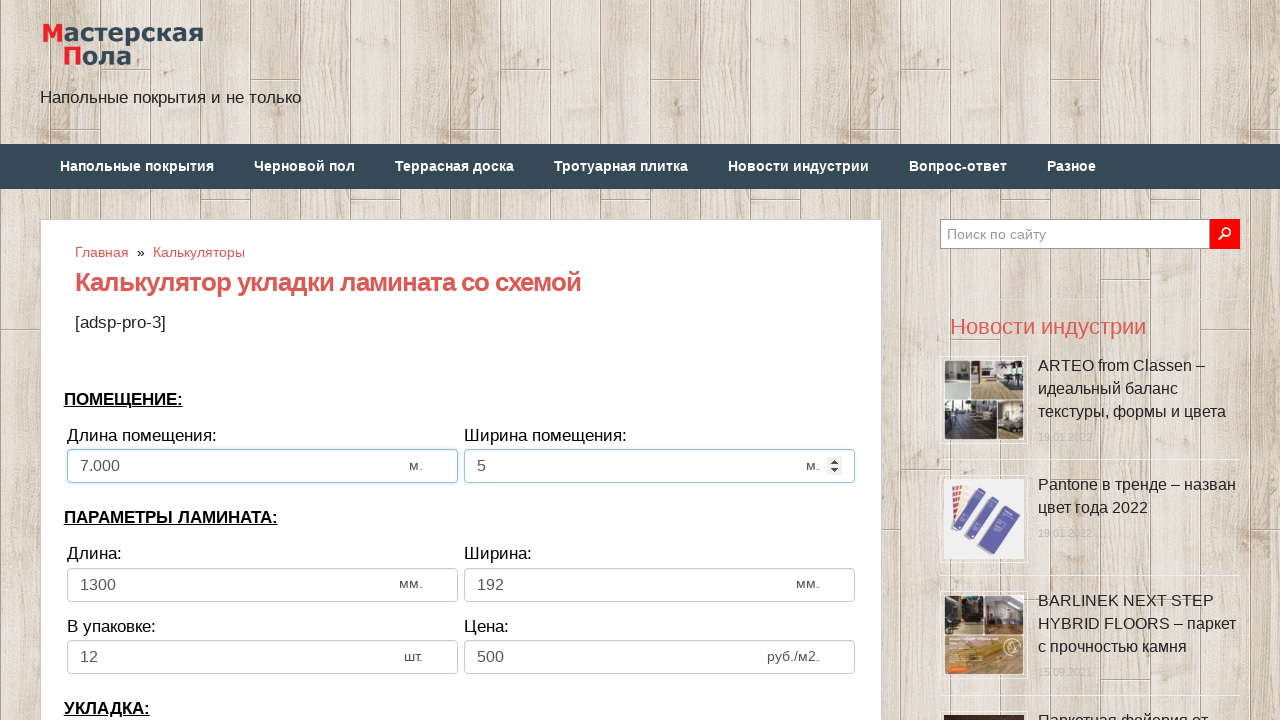

Filled laminate length field with 1300 on input[name='calc_lamwidth']
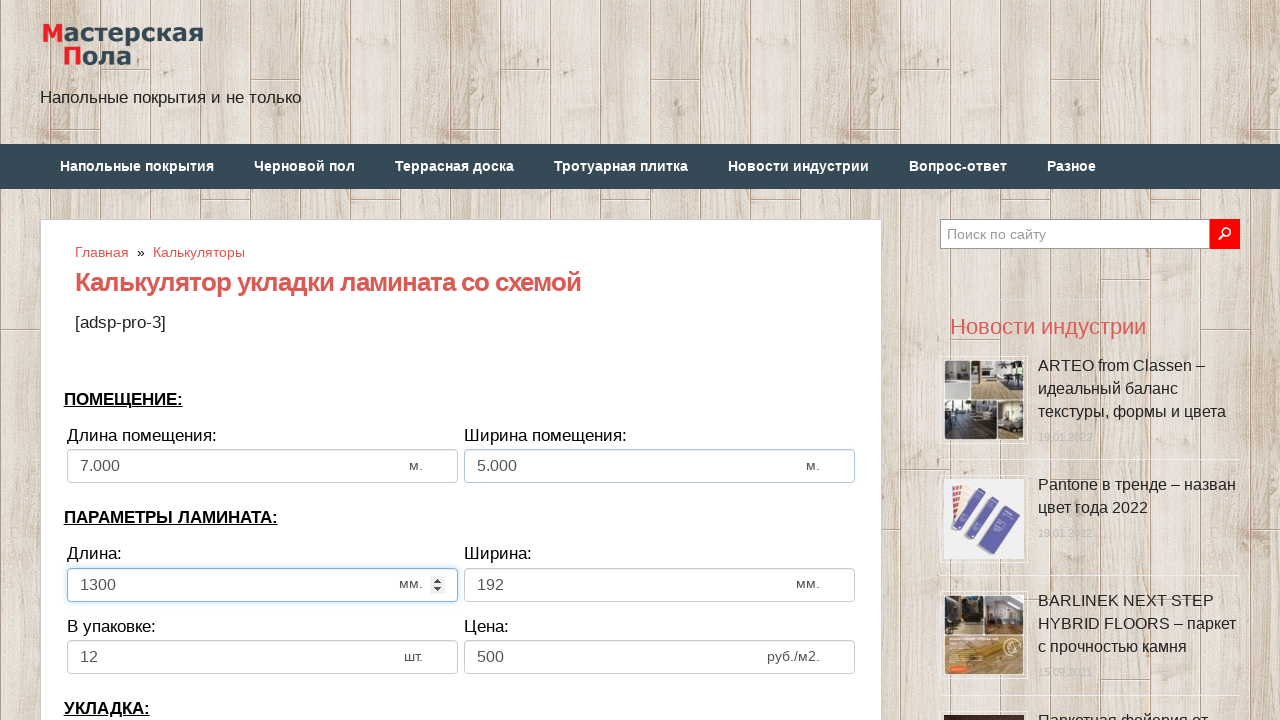

Filled laminate width field with 192 on input[name='calc_lamheight']
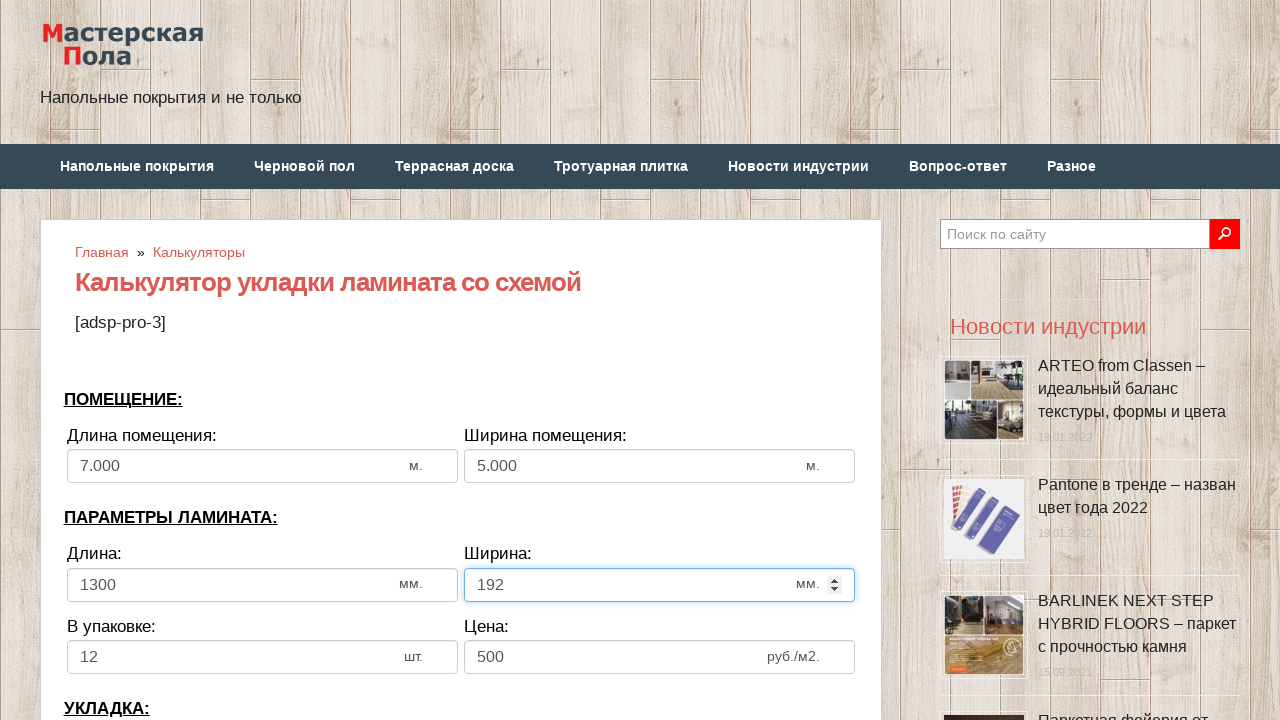

Filled pieces per pack field with 12 on input[name='calc_inpack']
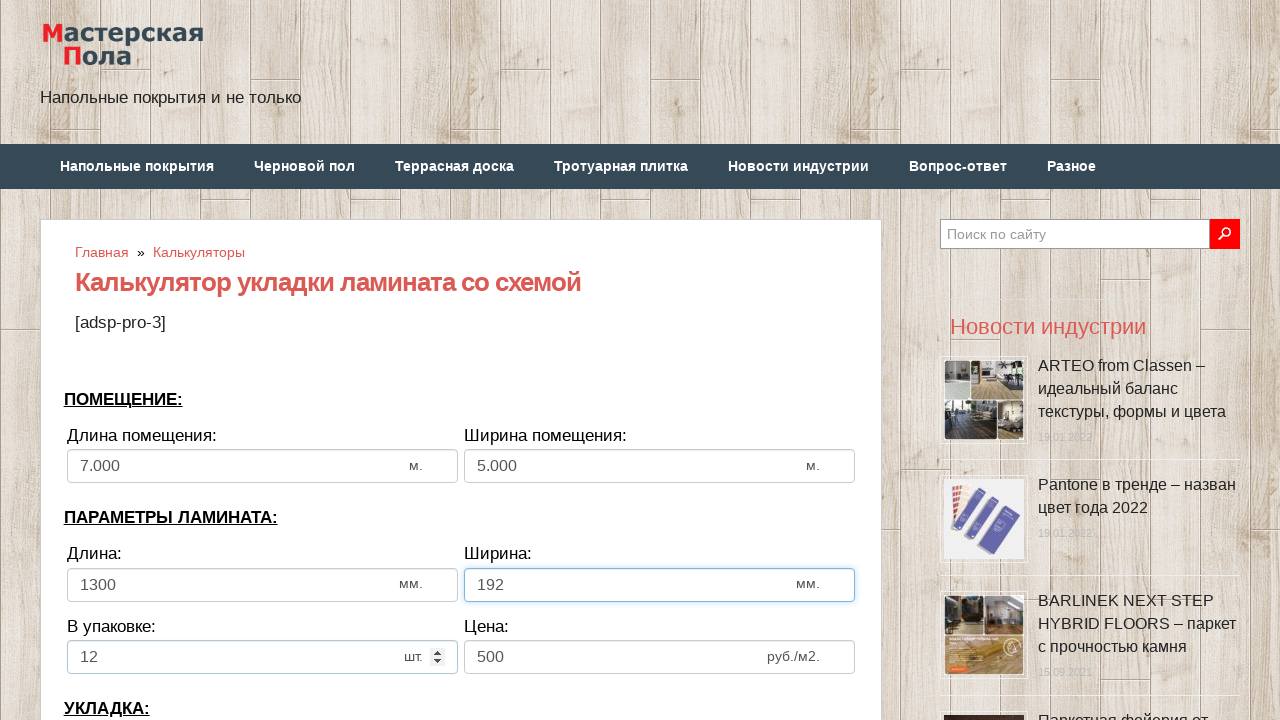

Filled price field with 500 on input[name='calc_price']
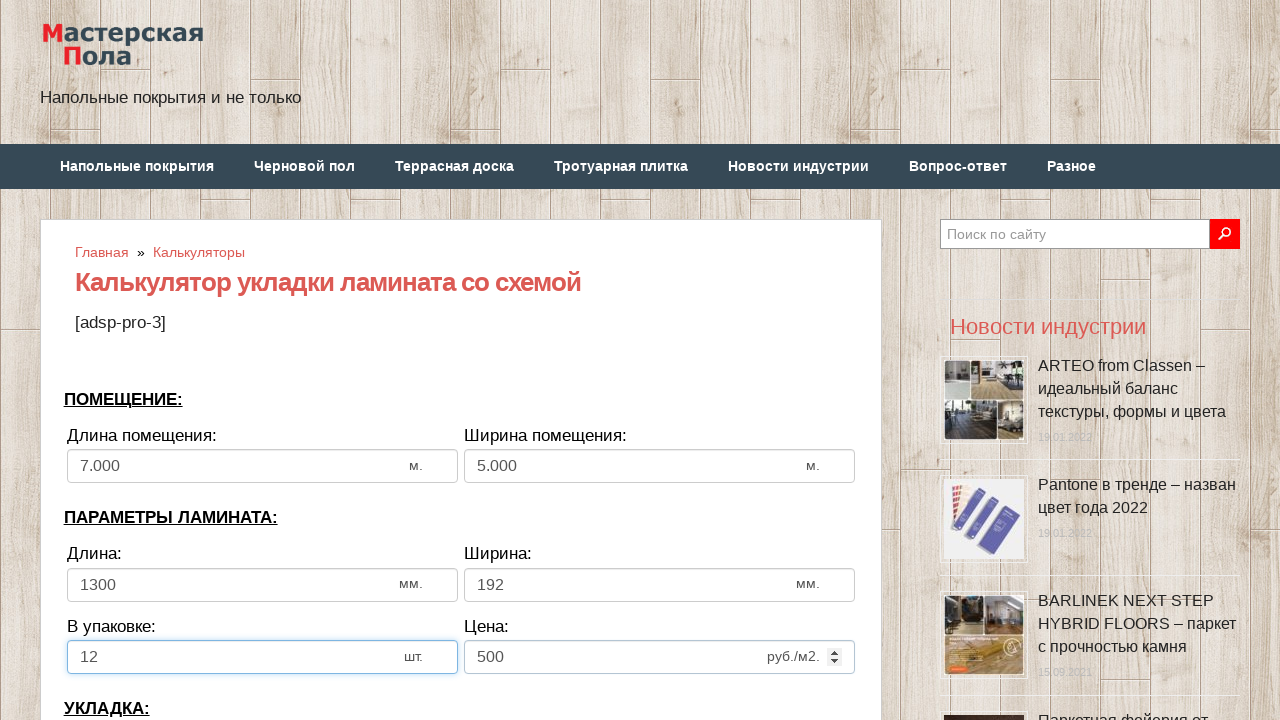

Selected horizontal laying direction on select[name='calc_direct']
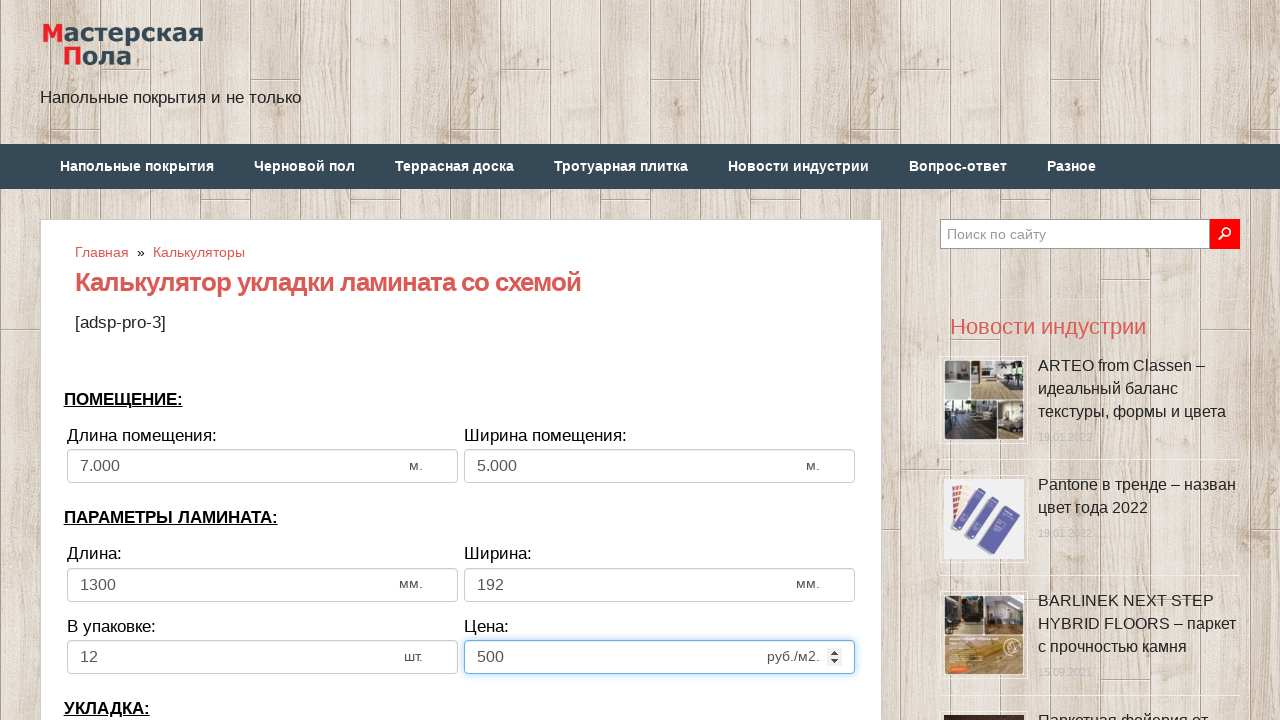

Clicked calculate button at (461, 361) on .tocalc
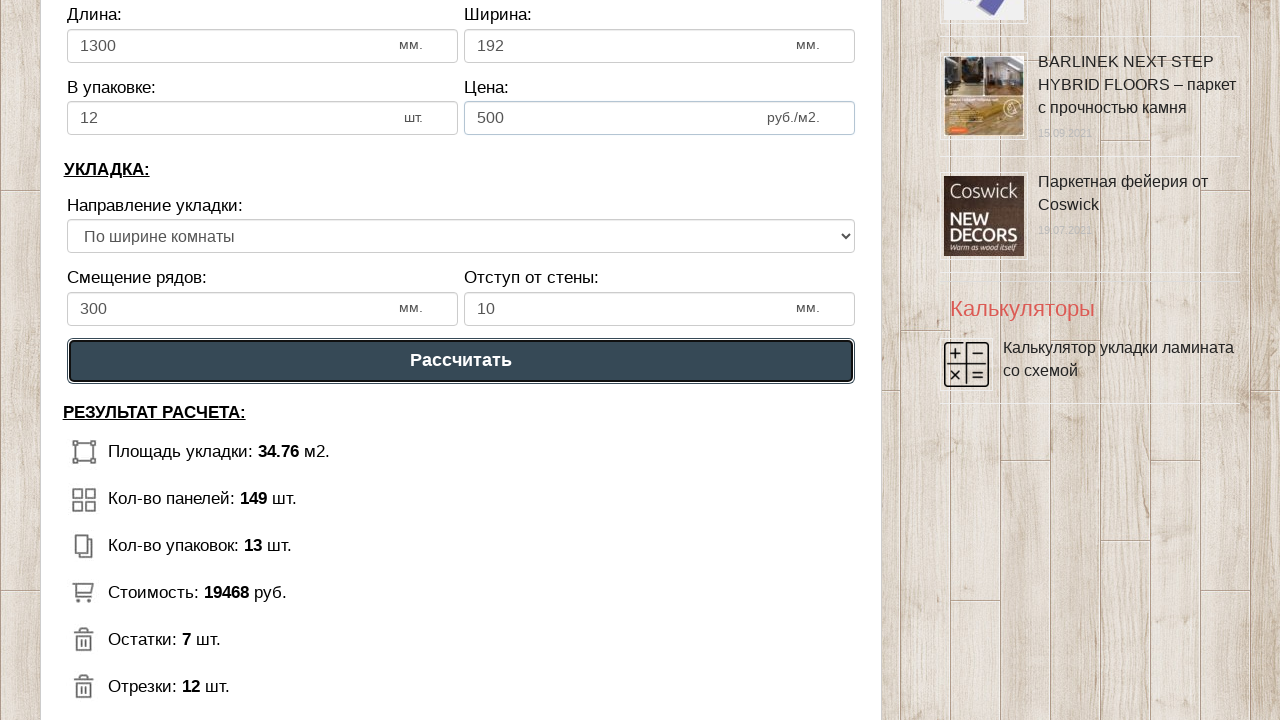

Waited for calculation results to appear
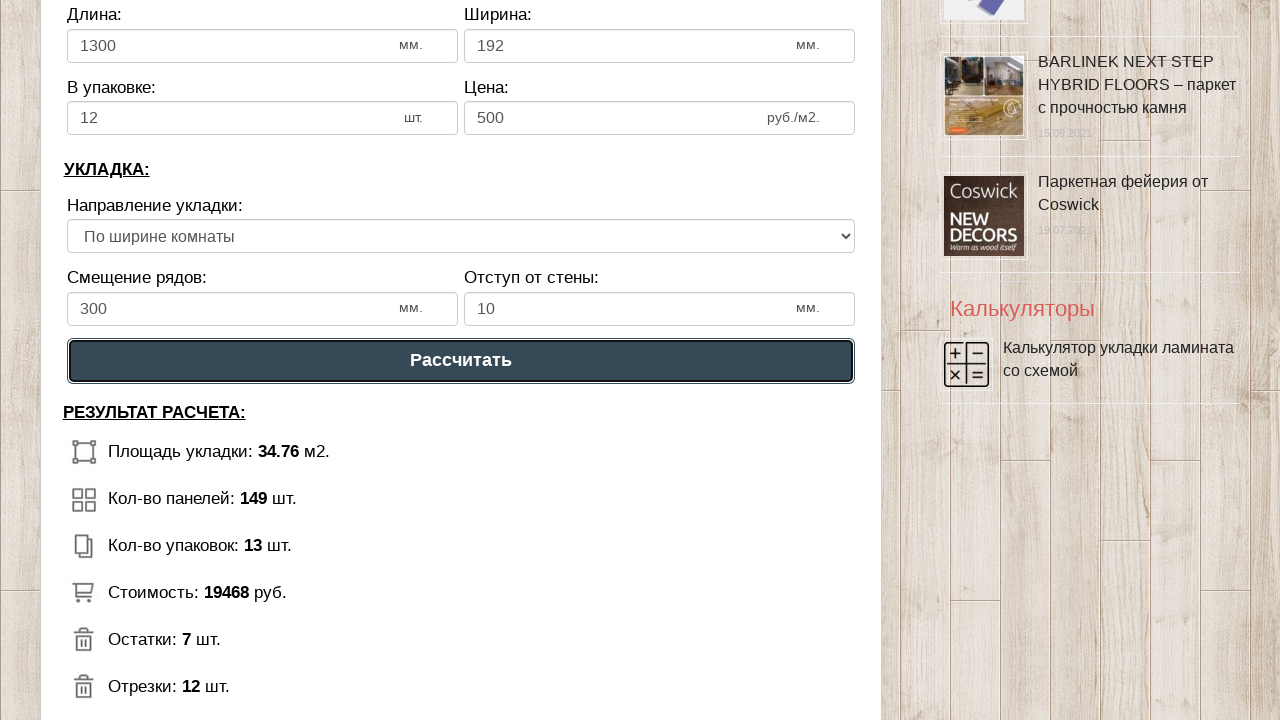

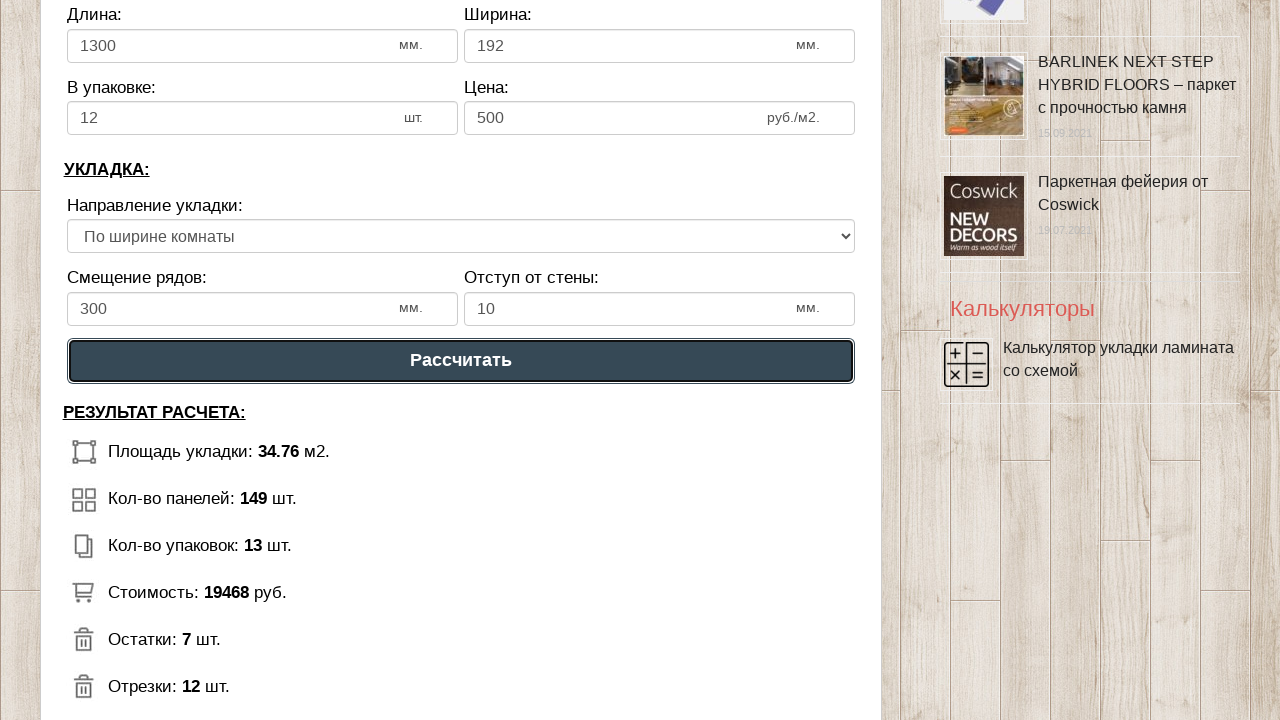